Tests dropdown selection functionality across multiple sites, demonstrating standard HTML select dropdowns and modern React-based dropdowns with various selection methods (by text, index, and value)

Starting URL: https://the-internet.herokuapp.com/dropdown

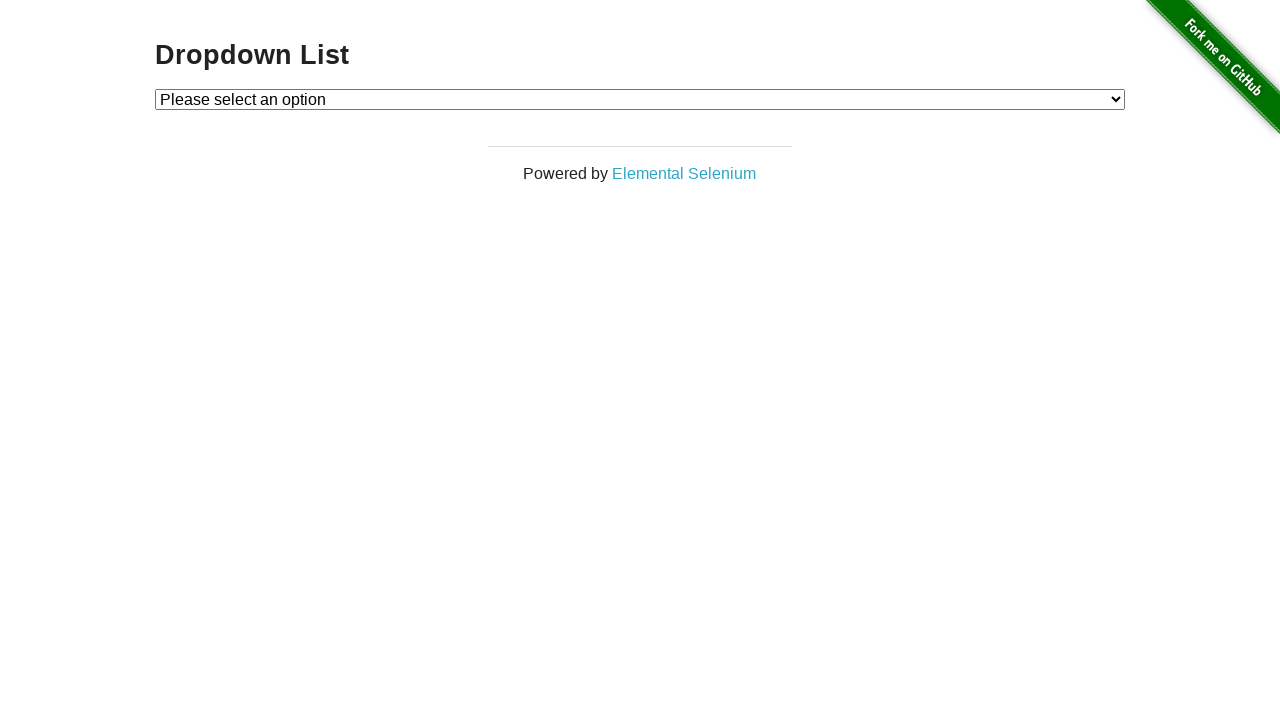

Selected 'Option 1' from dropdown by label on #dropdown
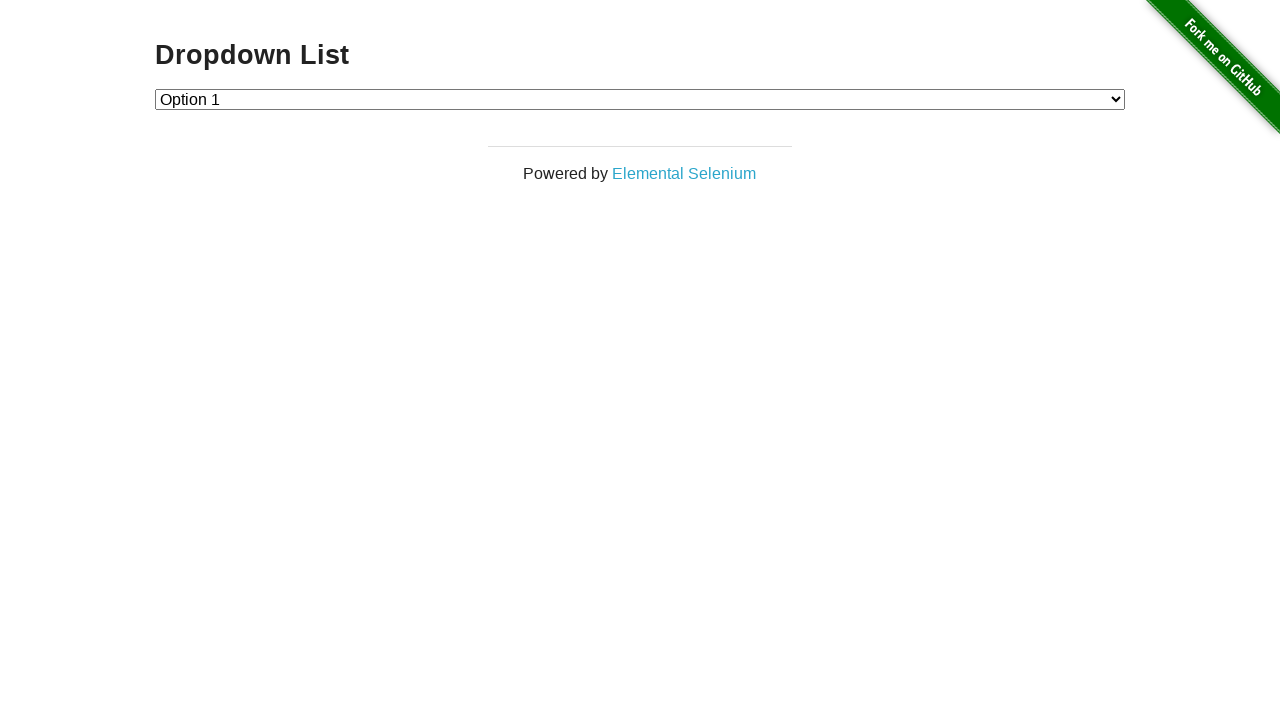

Selected dropdown option by index 1 on #dropdown
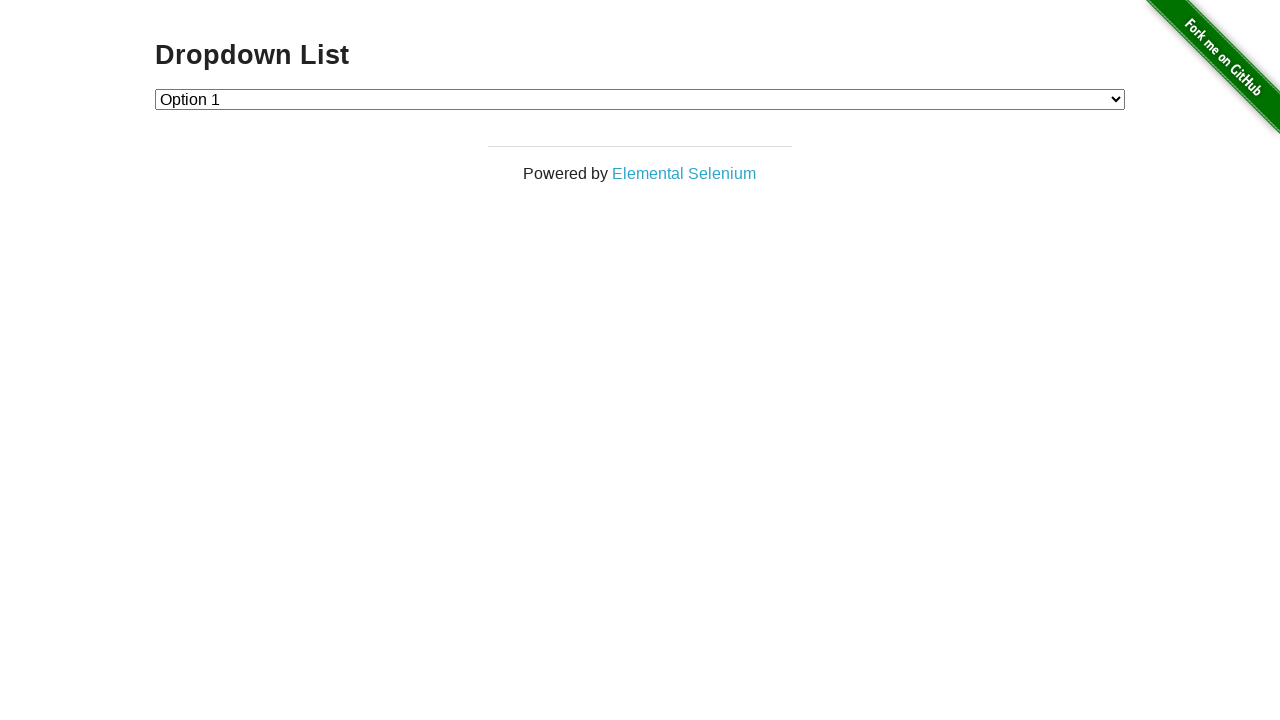

Selected dropdown option by value '1' on #dropdown
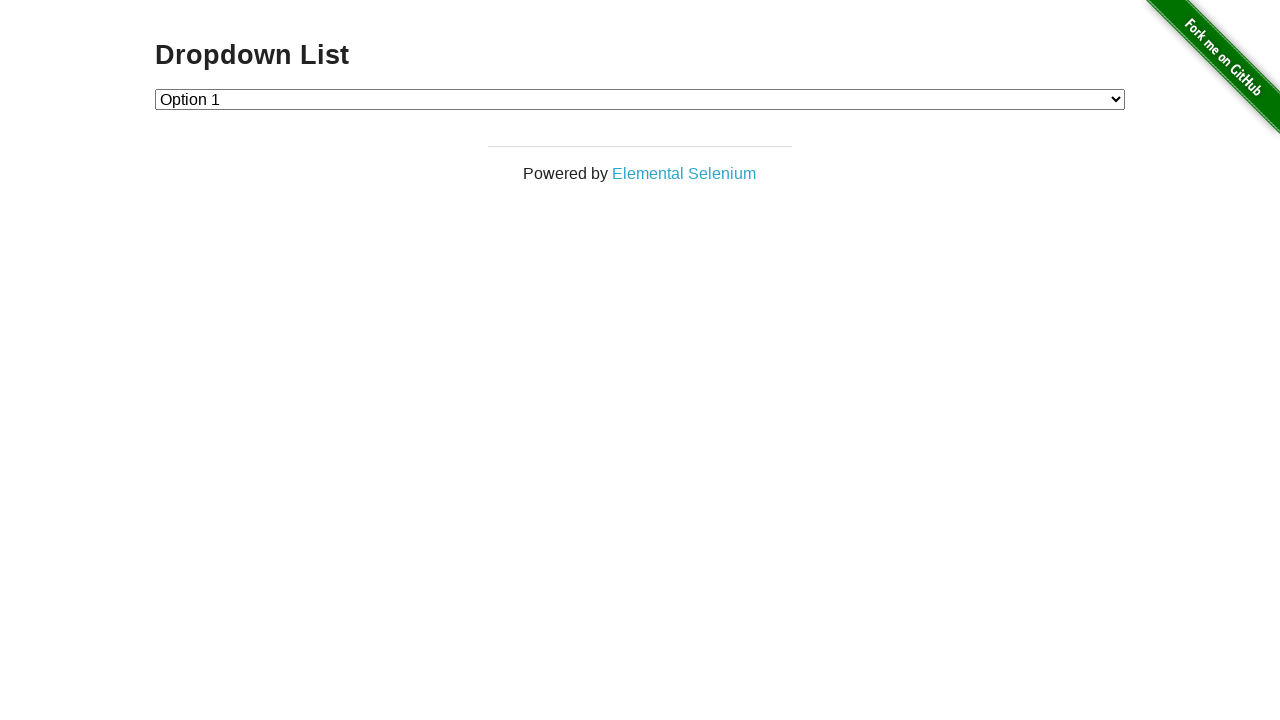

Navigated to demoqa.com select-menu page
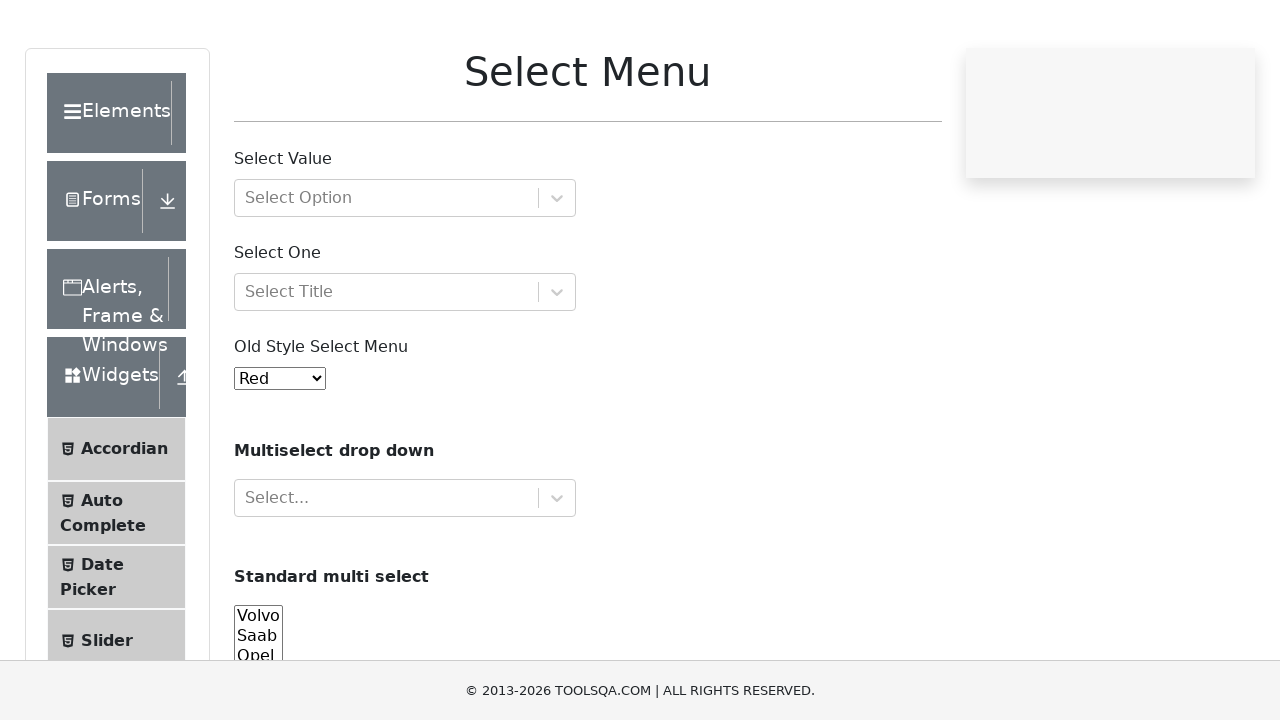

Selected 'Red' from old select menu on #oldSelectMenu
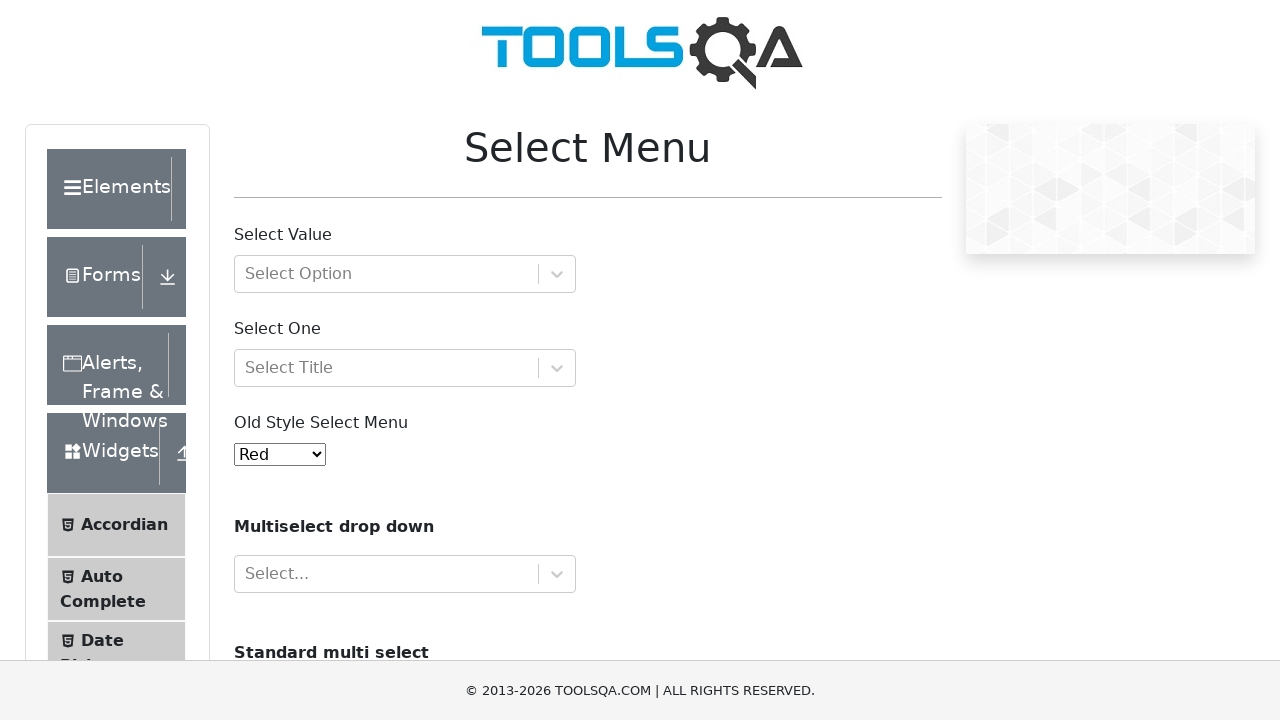

Selected 'Blue' from old select menu on #oldSelectMenu
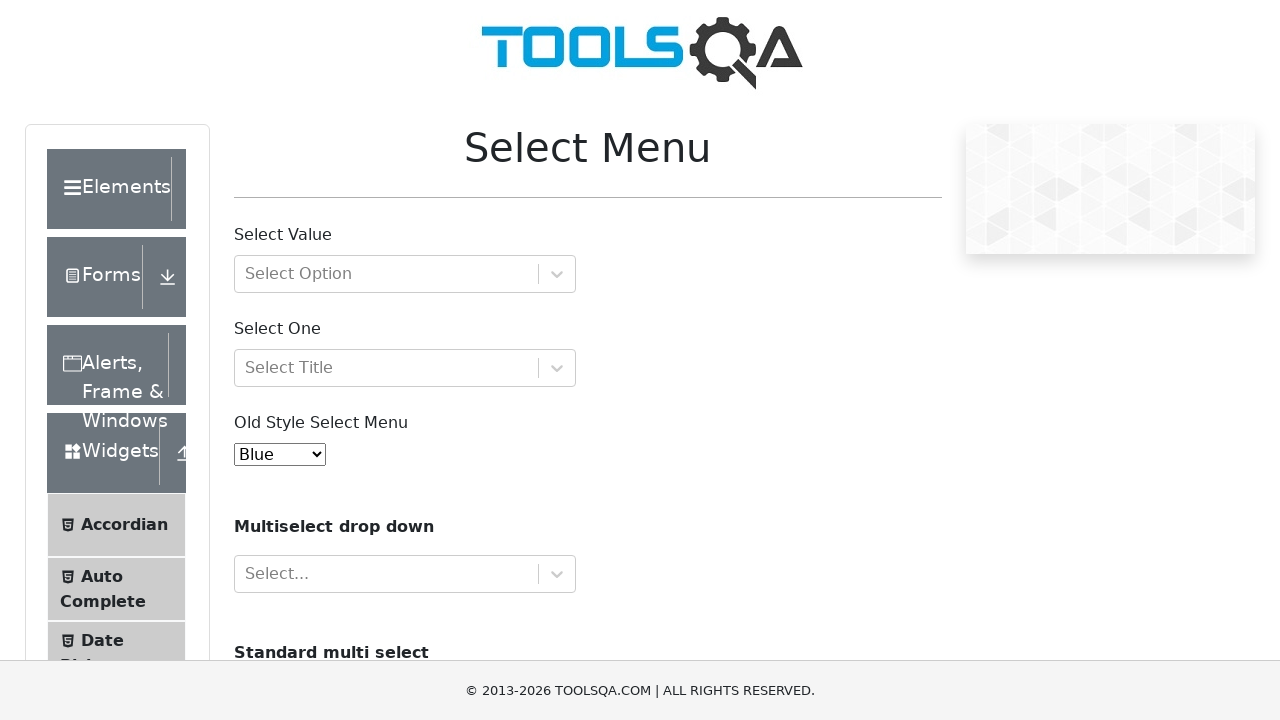

Selected 'Green' from old select menu on #oldSelectMenu
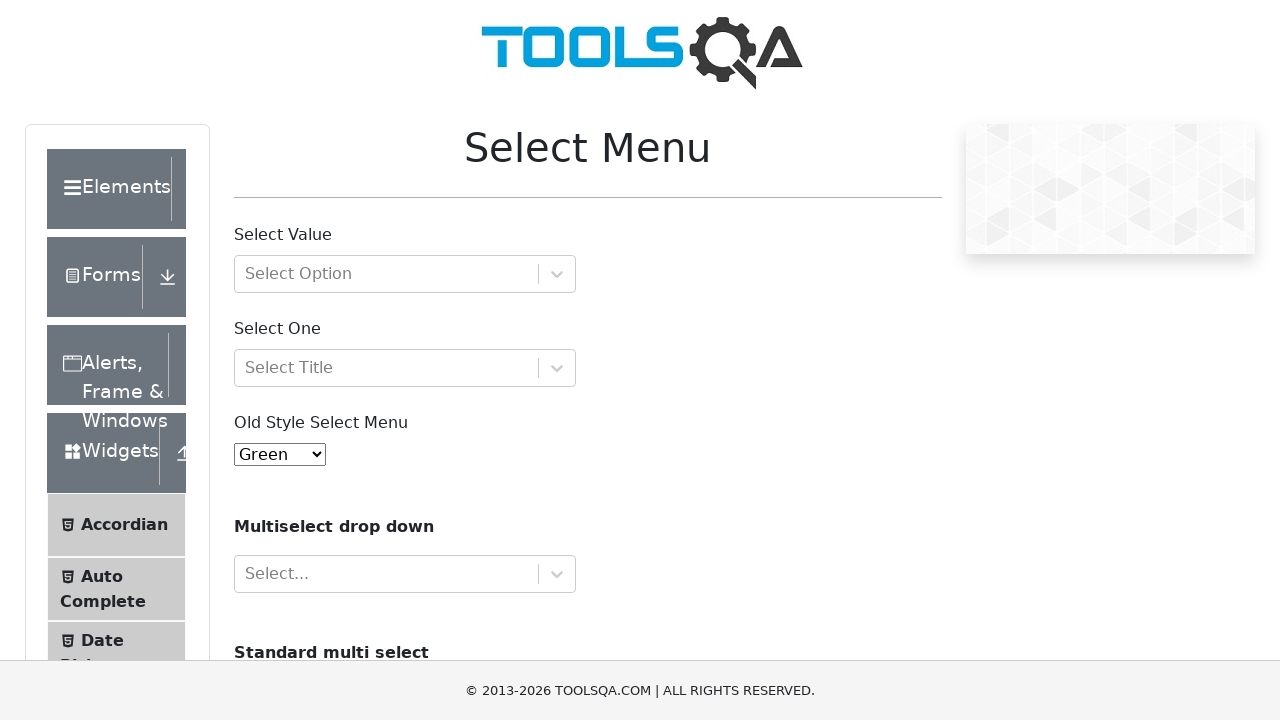

Selected 'Yellow' from old select menu on #oldSelectMenu
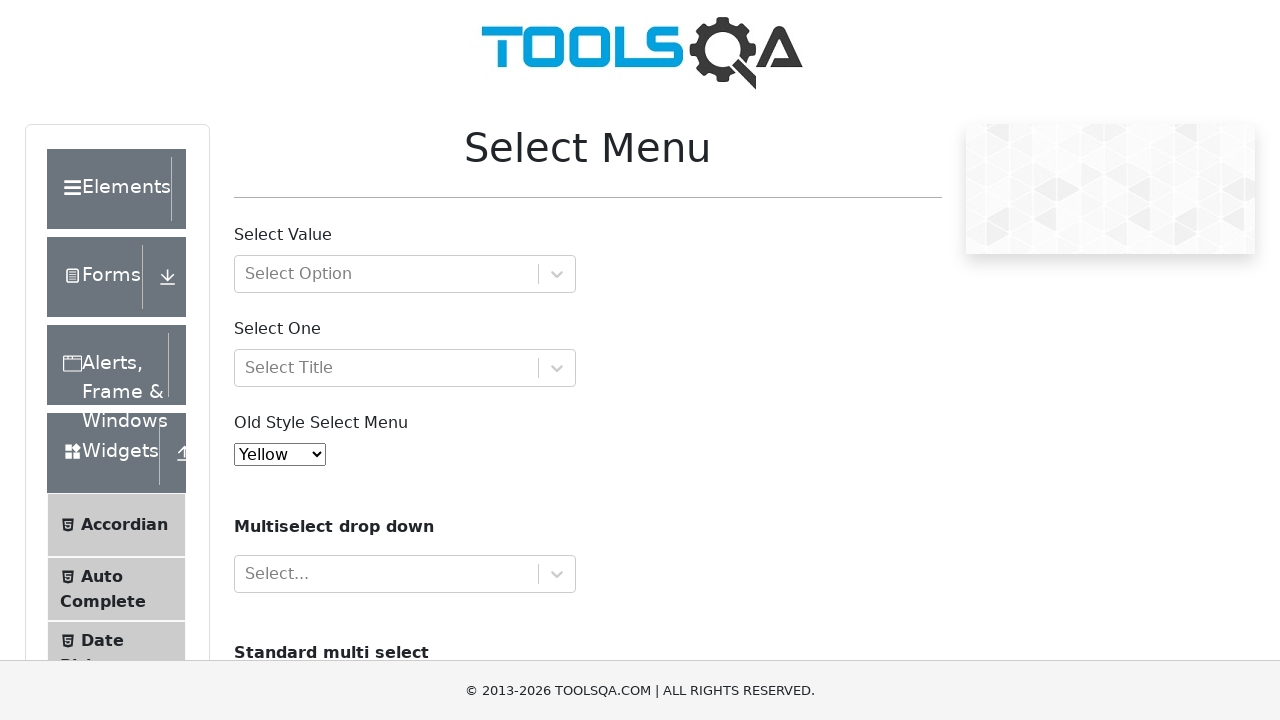

Navigated to demoqa.com select-menu page for React dropdown testing
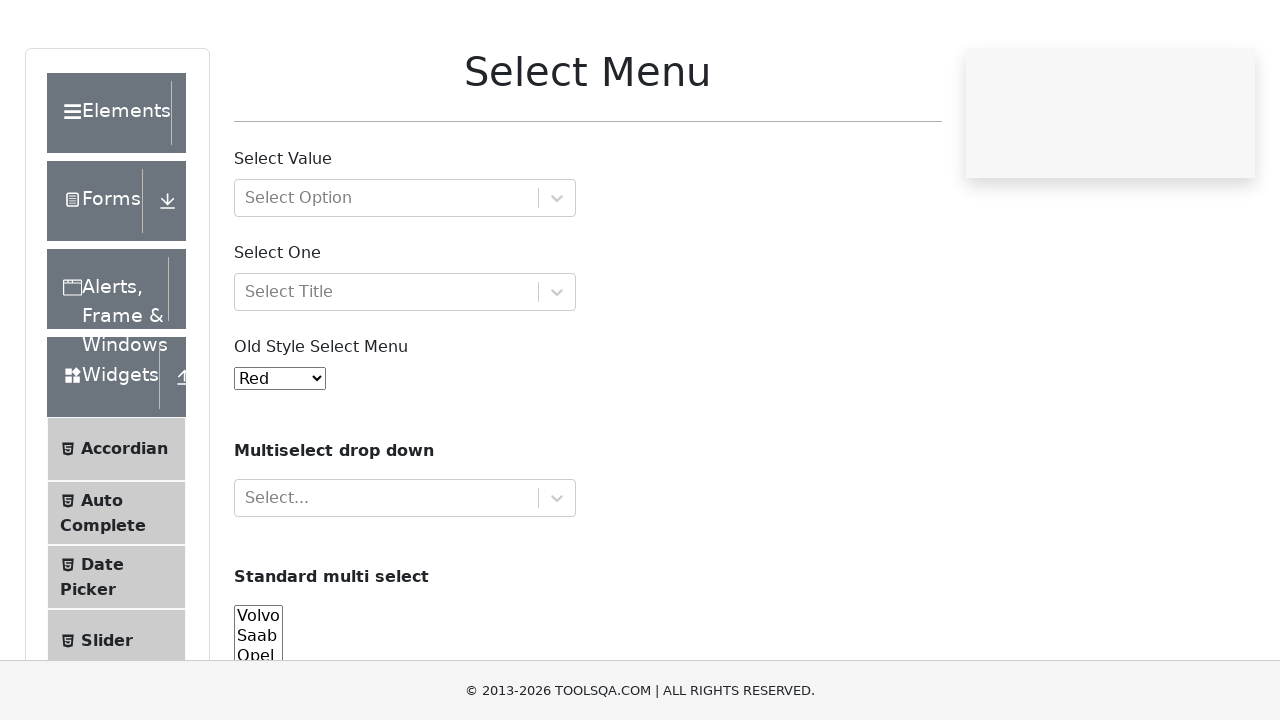

Typed 'Mrs.' into react-select title input field on input#react-select-3-input
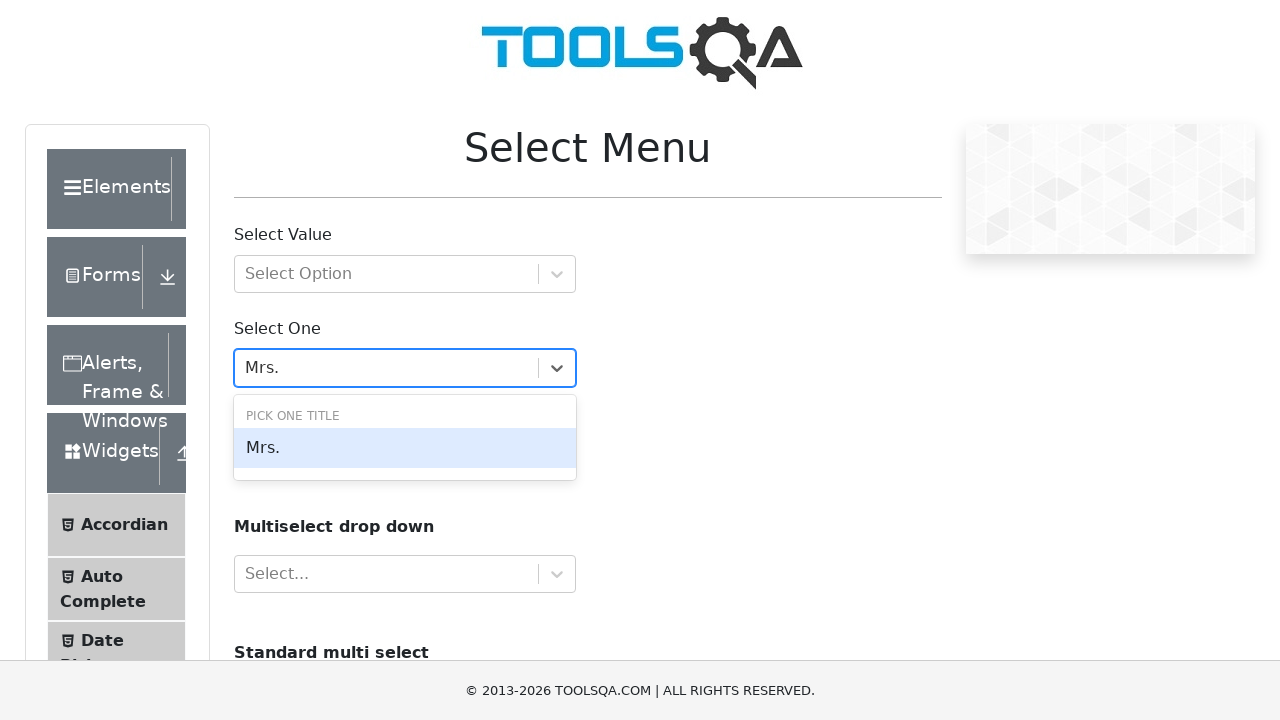

Pressed Enter to confirm 'Mrs.' selection in react-select on input#react-select-3-input
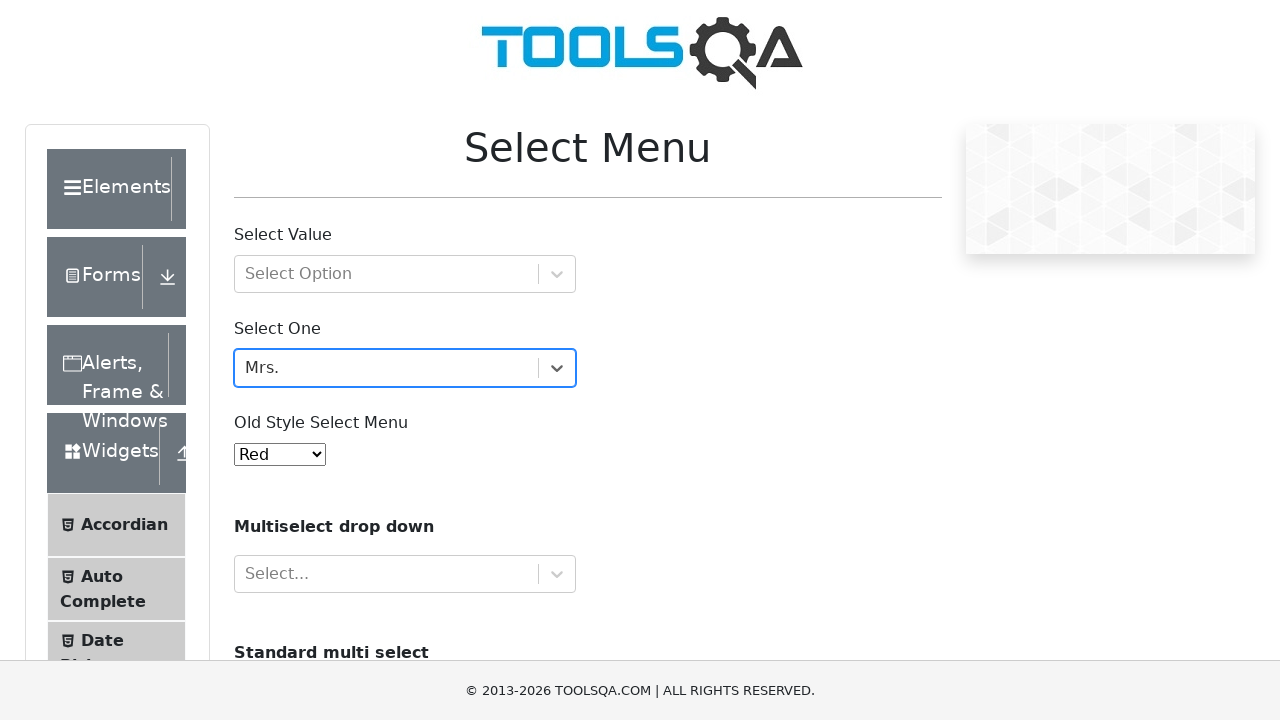

Navigated to demoqa.com select-menu page for withOptGroup dropdown testing
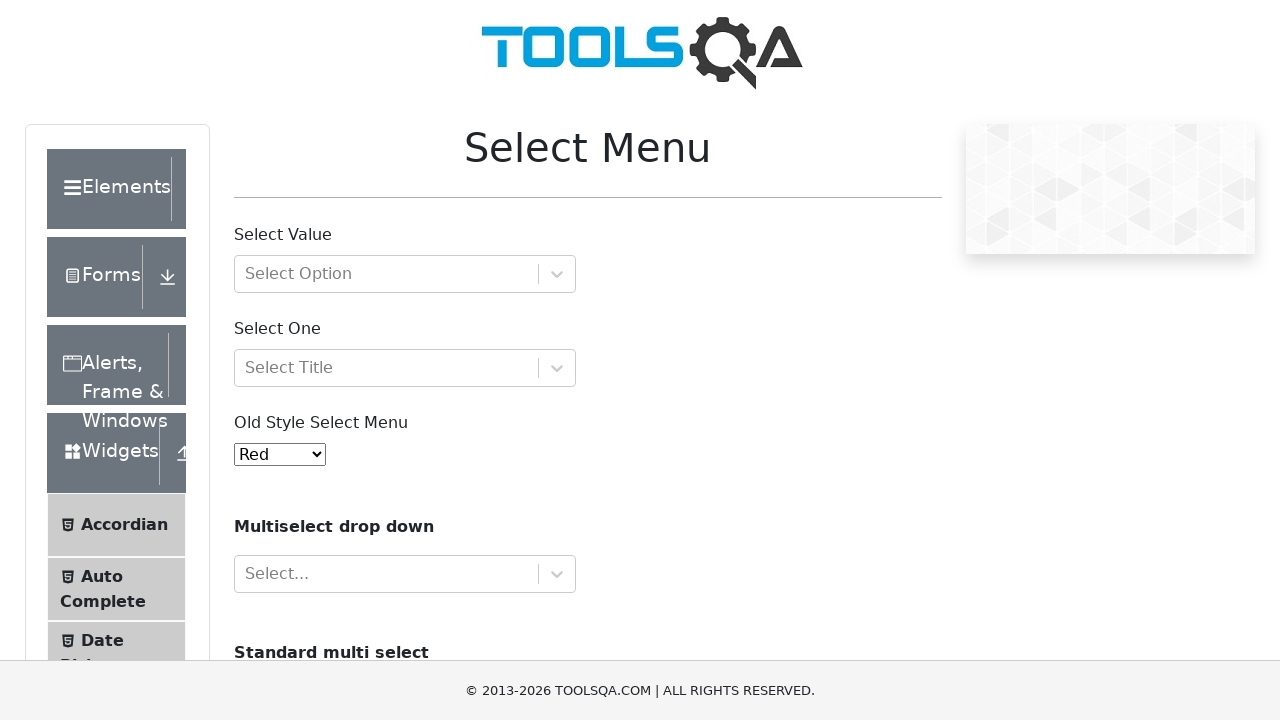

Clicked to open withOptGroup dropdown menu at (405, 274) on div#withOptGroup
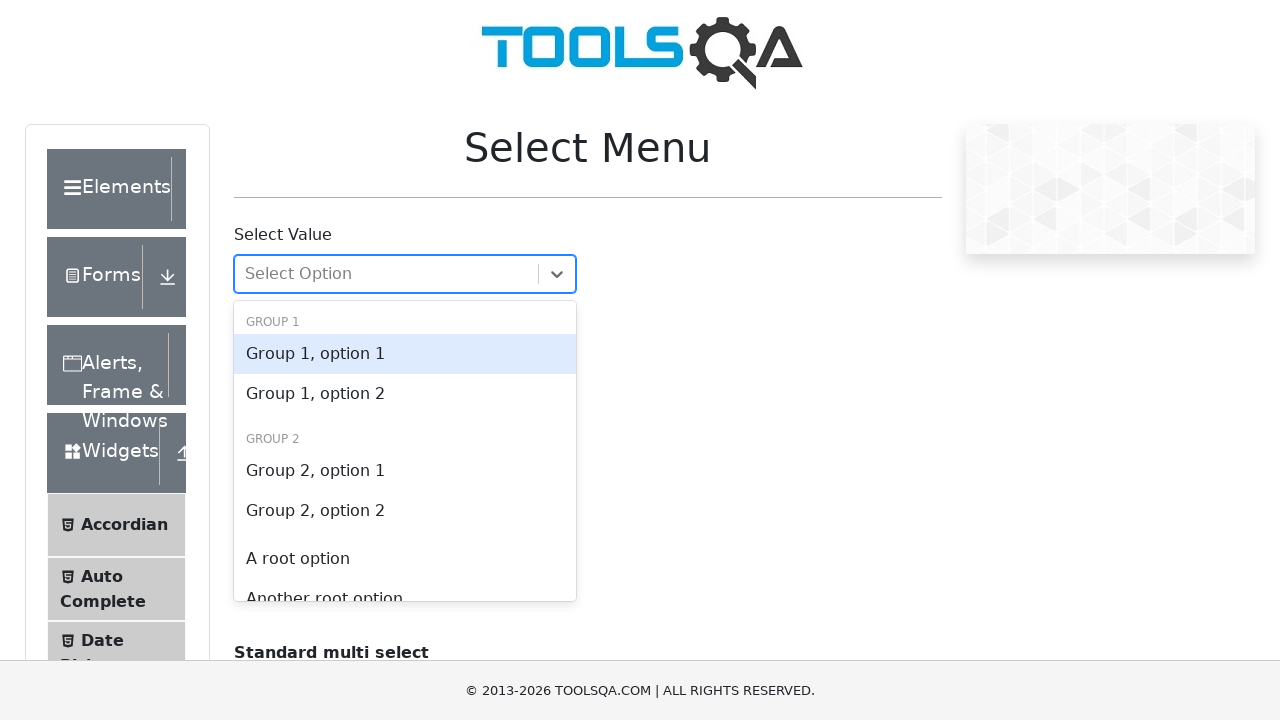

Selected 'A root option' from withOptGroup dropdown at (405, 559) on div#withOptGroup >> text=A root option
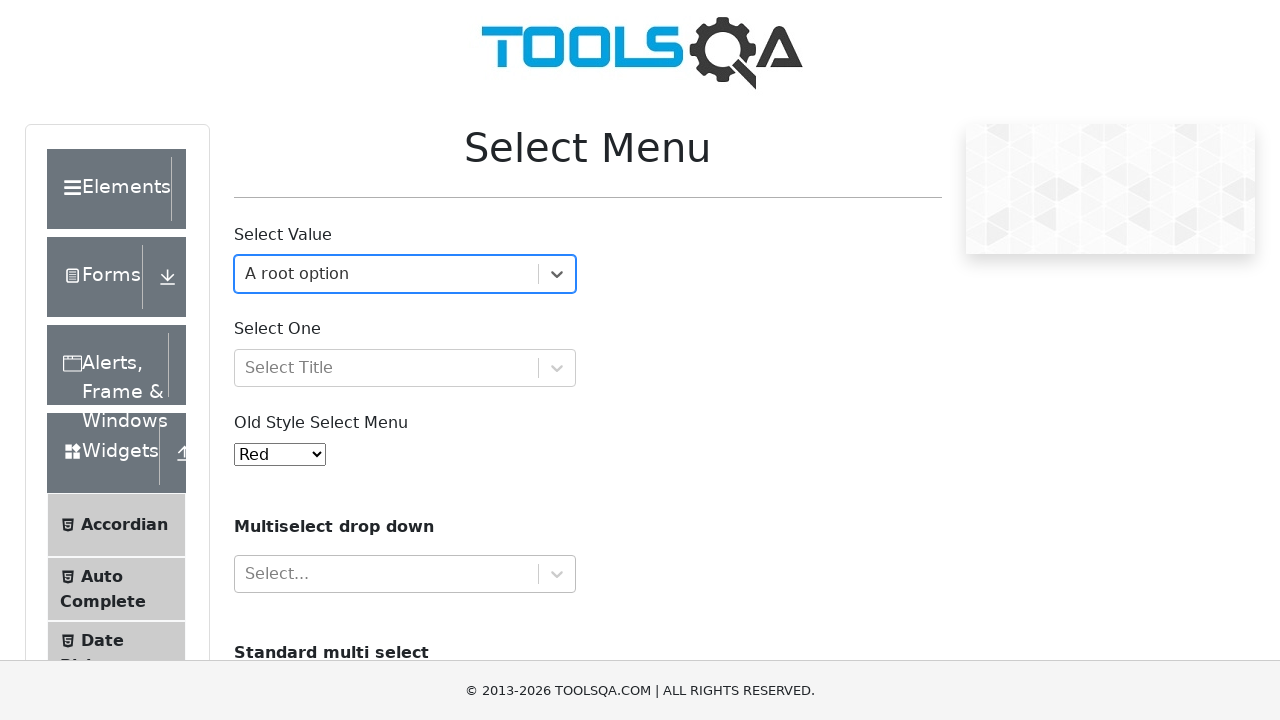

Navigated to demoqa.com select-menu page for another dropdown selection
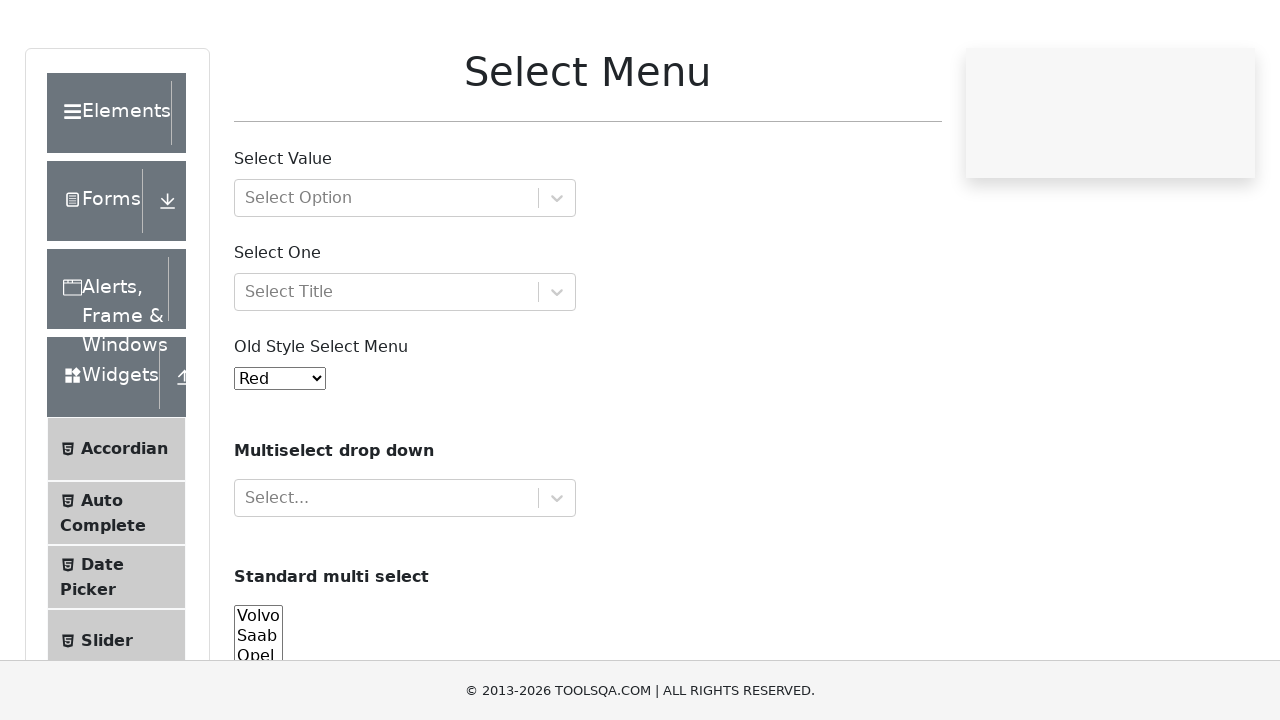

Clicked to open withOptGroup dropdown menu again at (405, 274) on div#withOptGroup
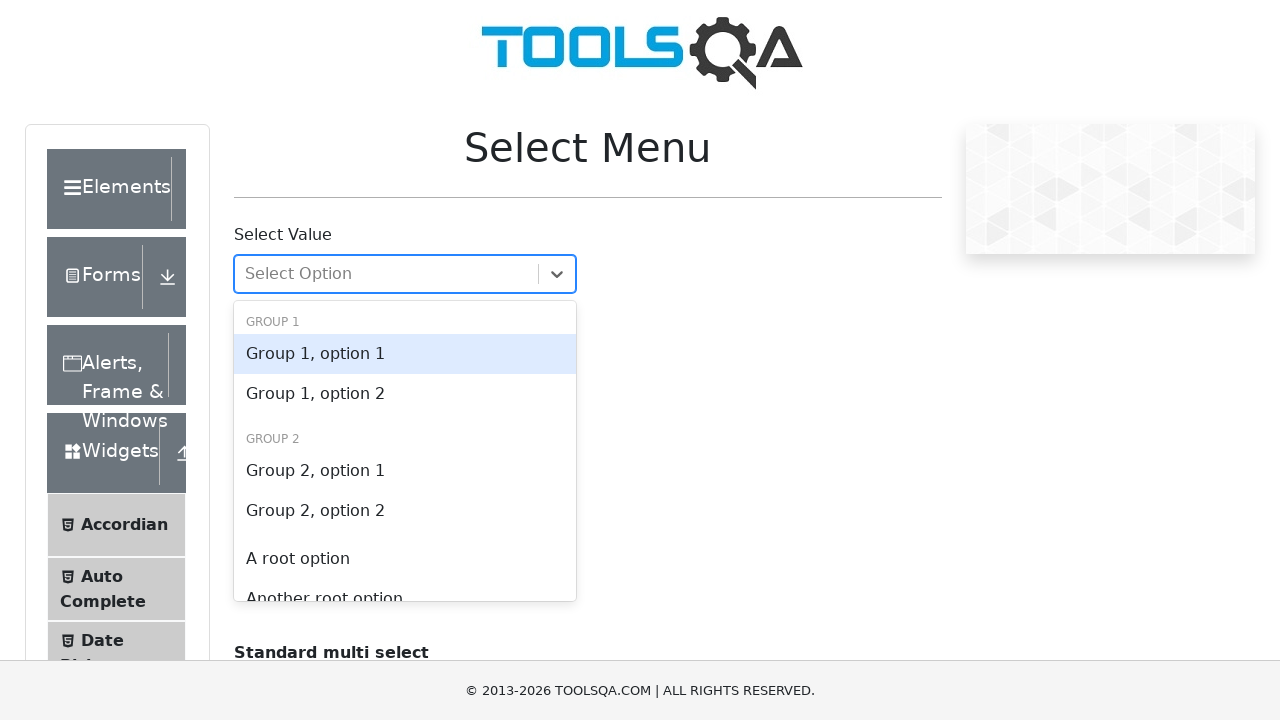

Selected 'Another root option' from withOptGroup dropdown at (405, 581) on div#withOptGroup >> text=Another root option
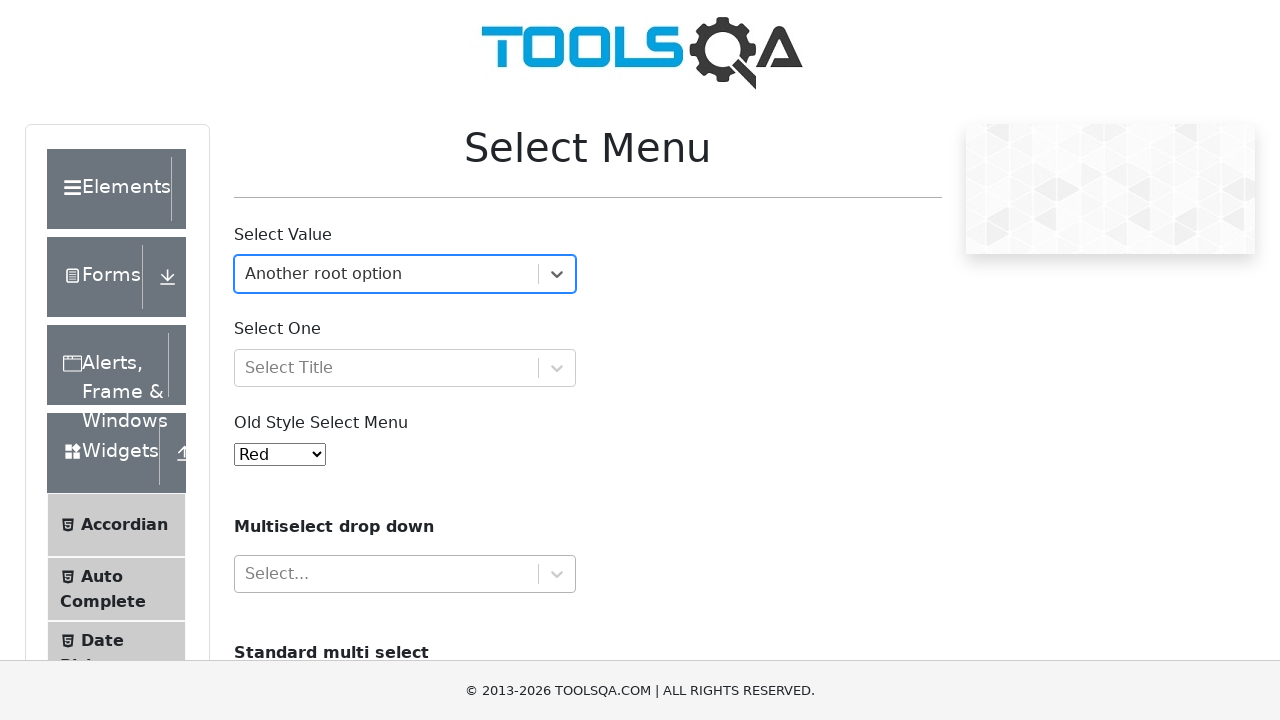

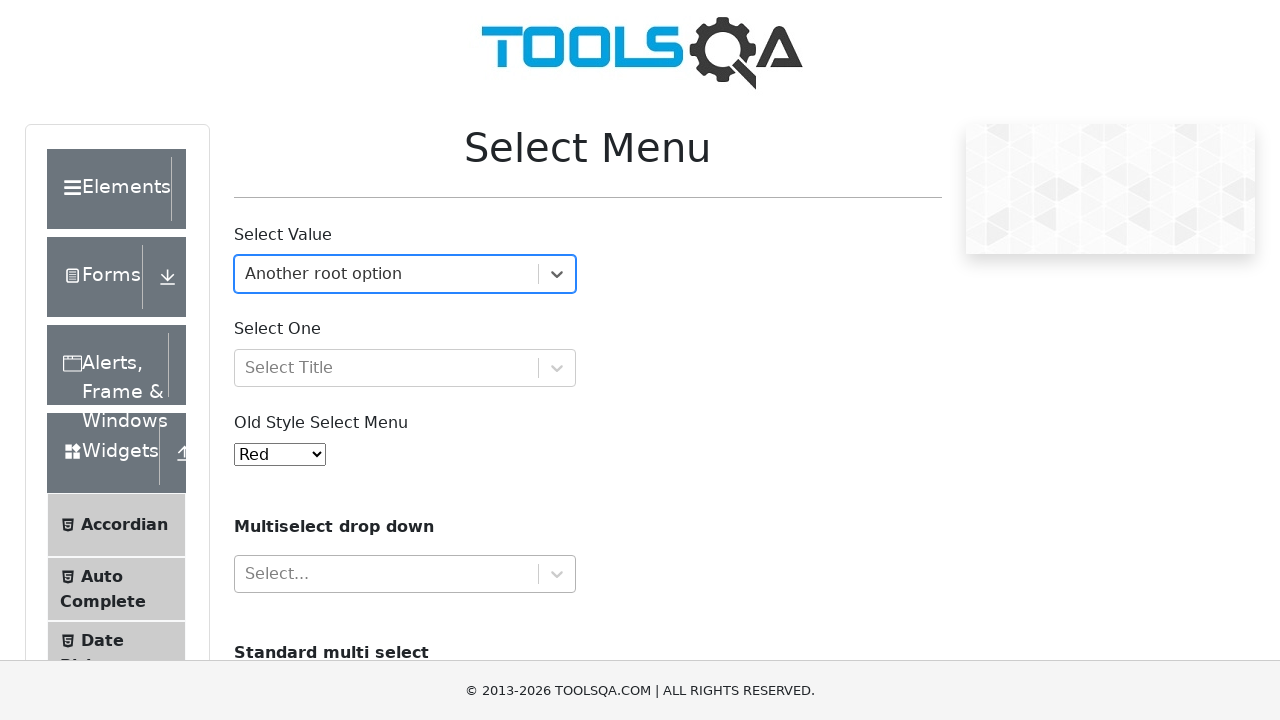